Tests calendar date picker functionality by clicking on the date picker input and selecting a specific date (23) from the calendar popup

Starting URL: http://seleniumpractise.blogspot.com/2016/08/how-to-handle-calendar-in-selenium.html

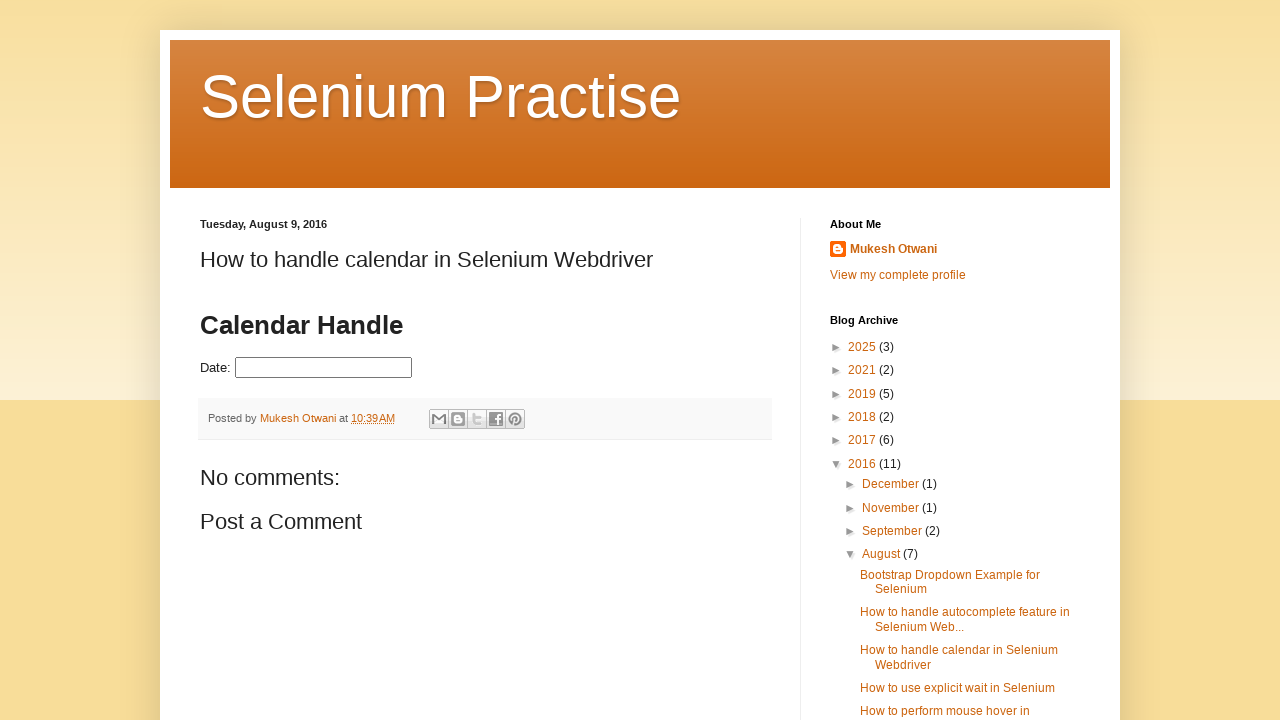

Clicked on the date picker input to open calendar at (324, 368) on #datepicker
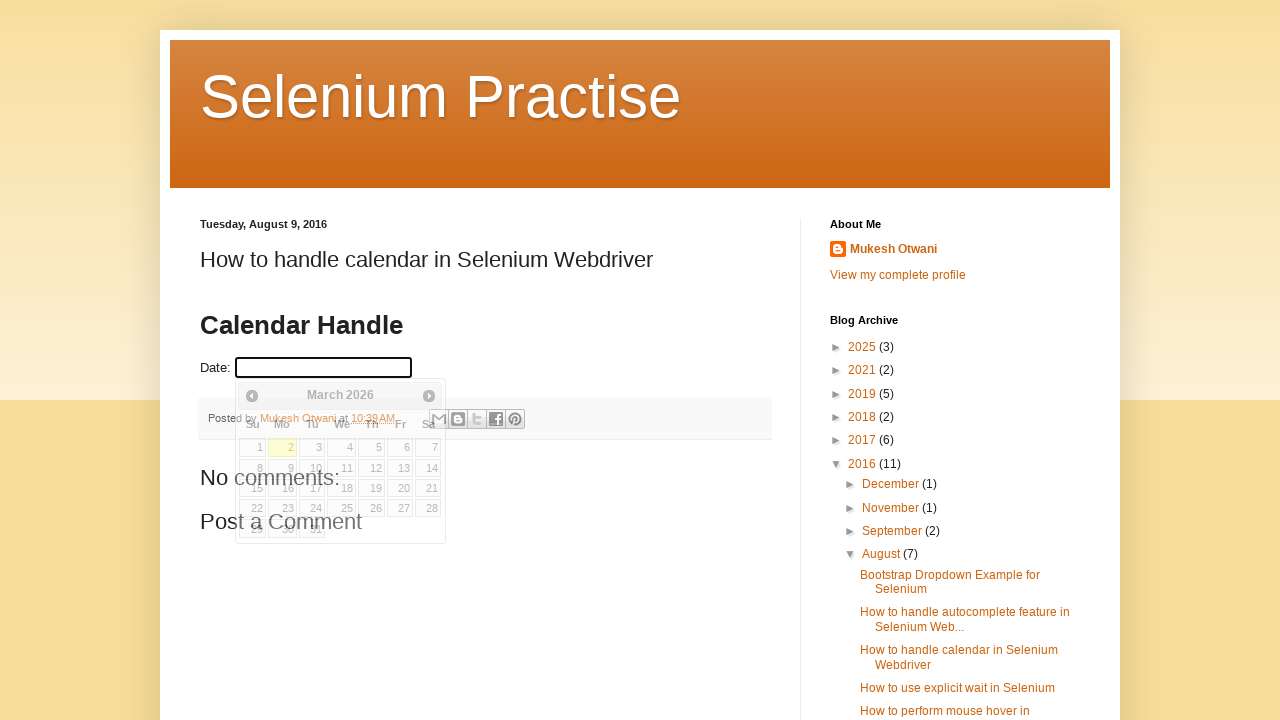

Calendar popup appeared and loaded
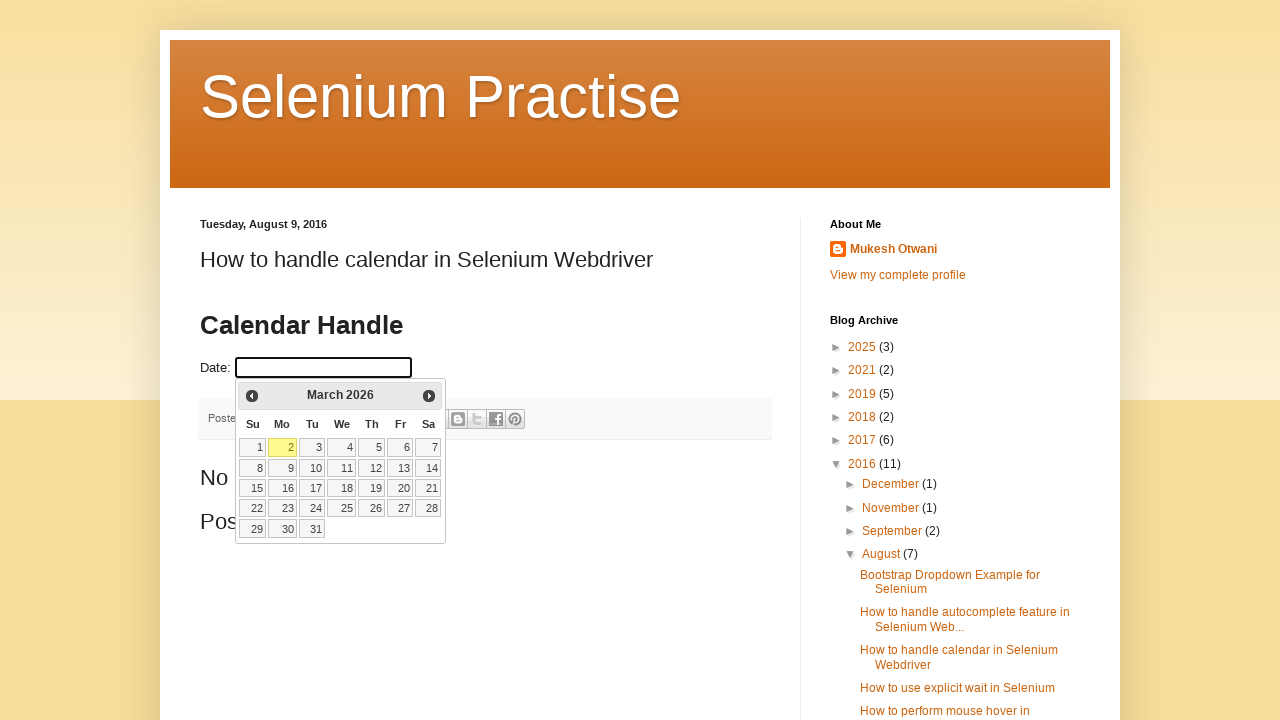

Selected date 23 from the calendar at (282, 508) on xpath=//*[@id='ui-datepicker-div']/table/tbody/tr/td/a[text()='23']
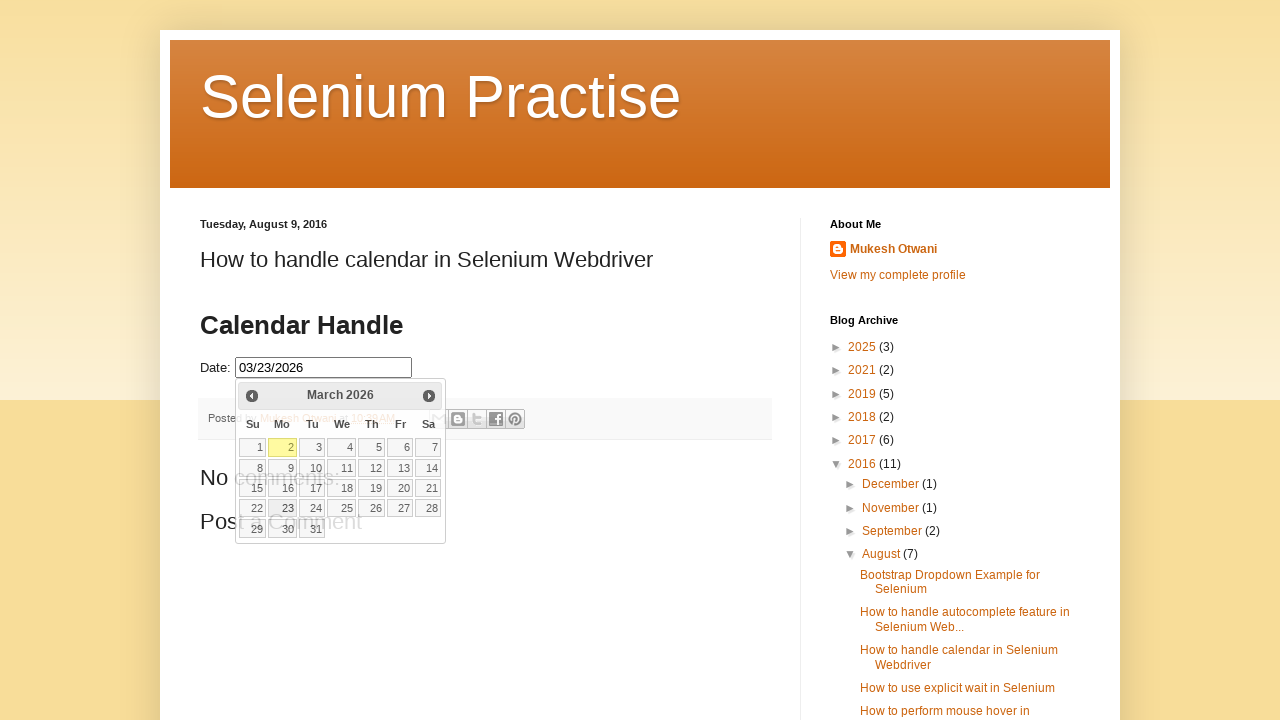

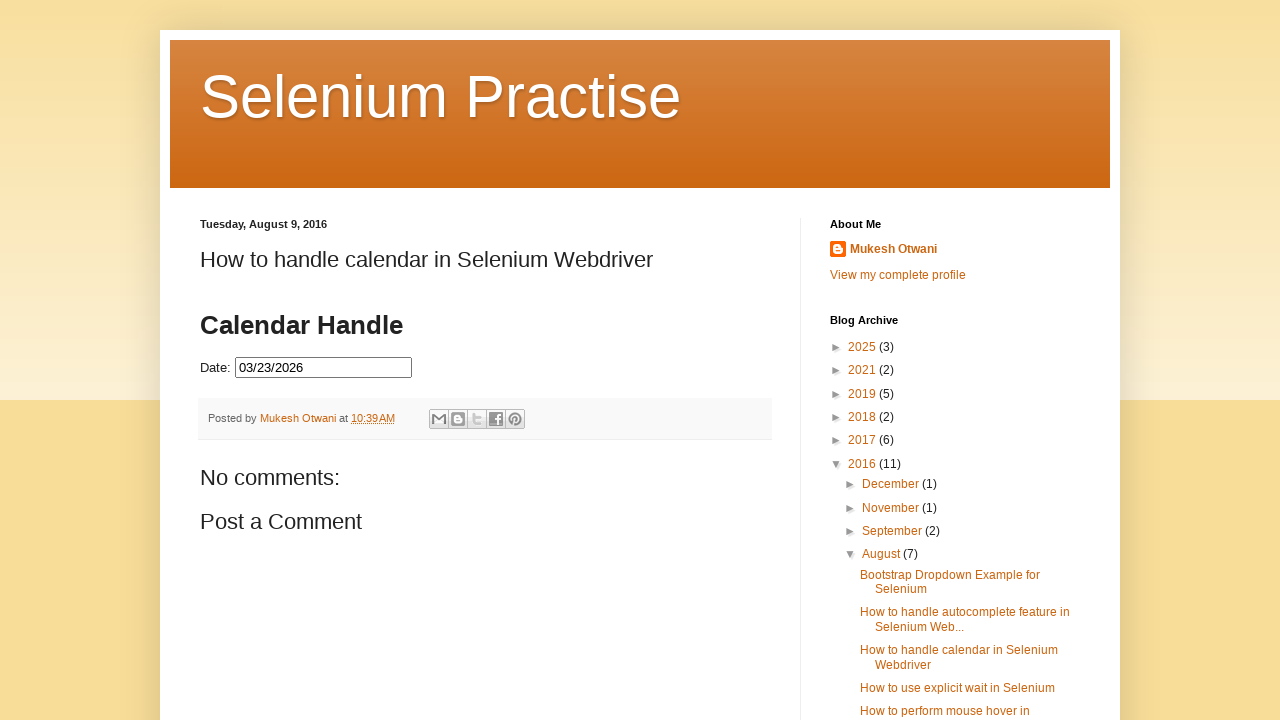